Tests checkbox selection functionality on a registration form by selecting all available checkboxes

Starting URL: https://demo.automationtesting.in/Register.html

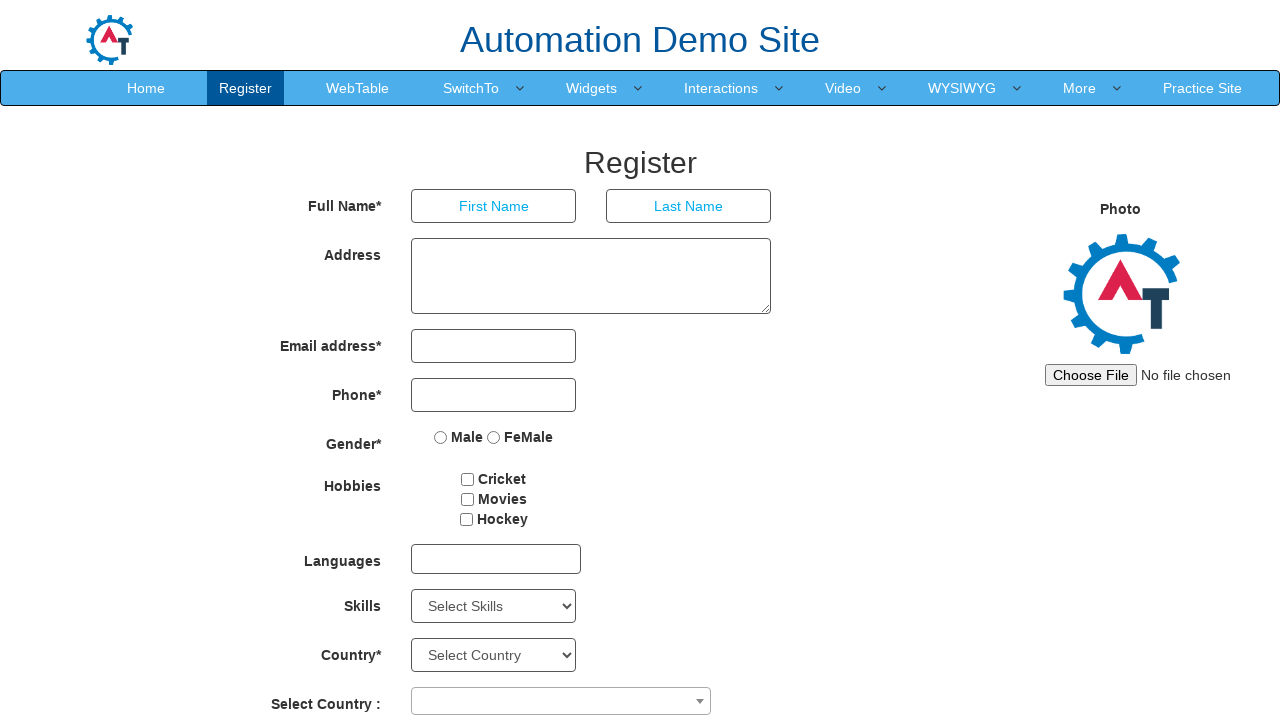

Located all checkboxes on the registration form
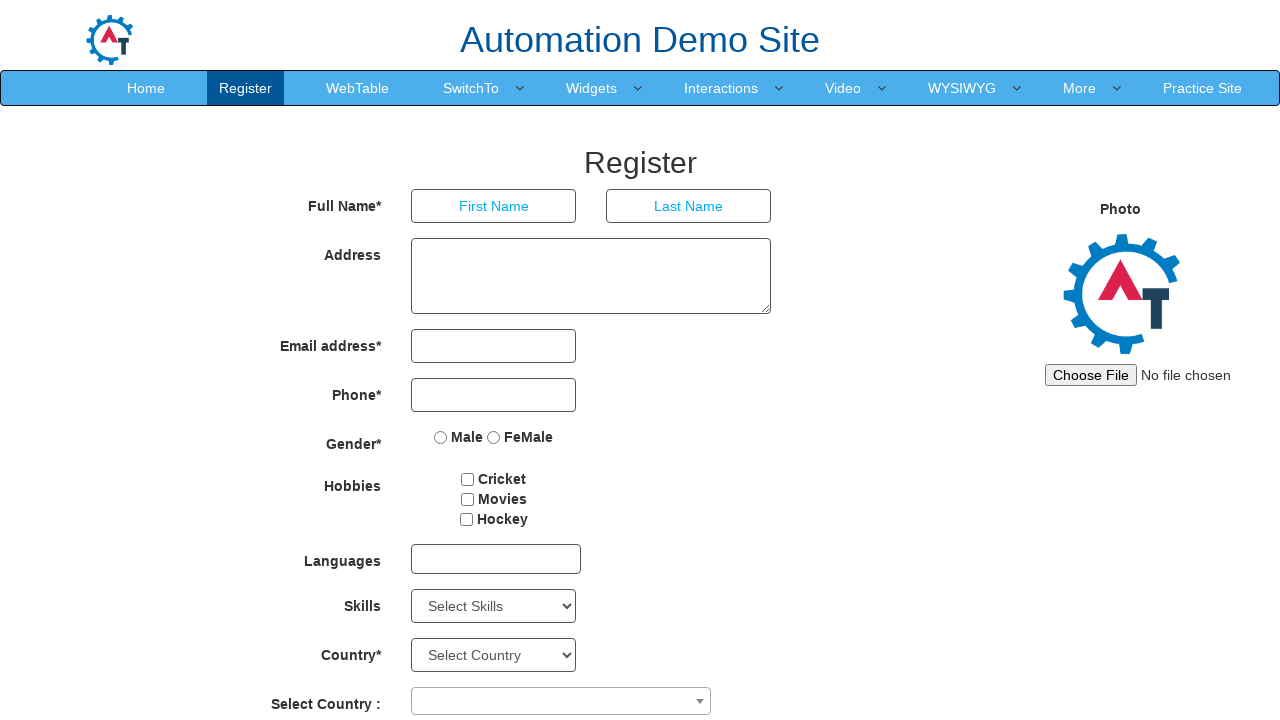

Selected a checkbox on the registration form
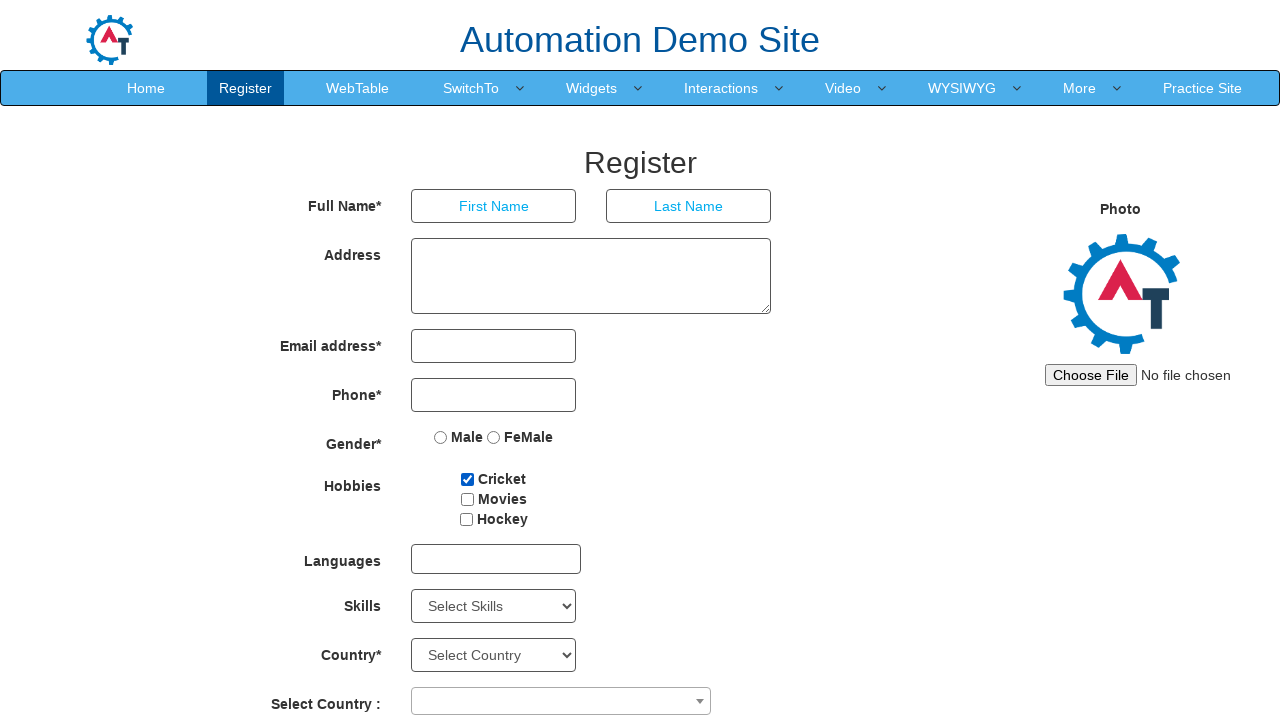

Selected a checkbox on the registration form
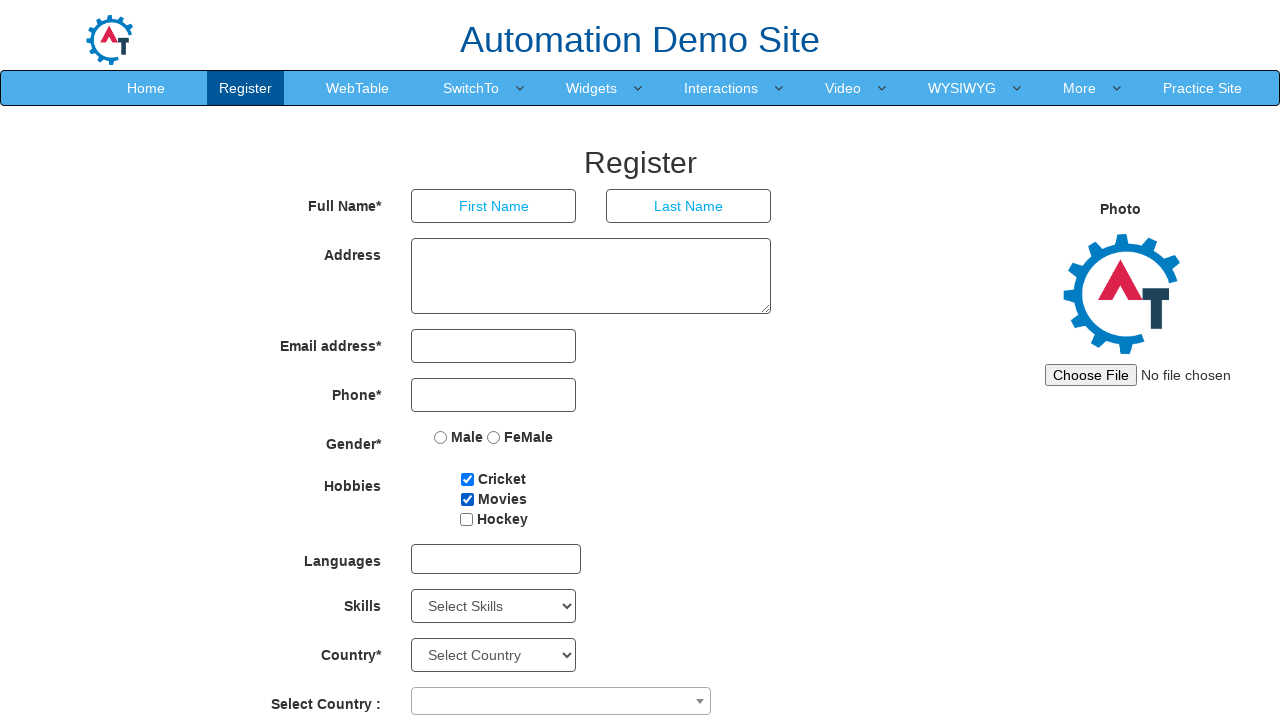

Selected a checkbox on the registration form
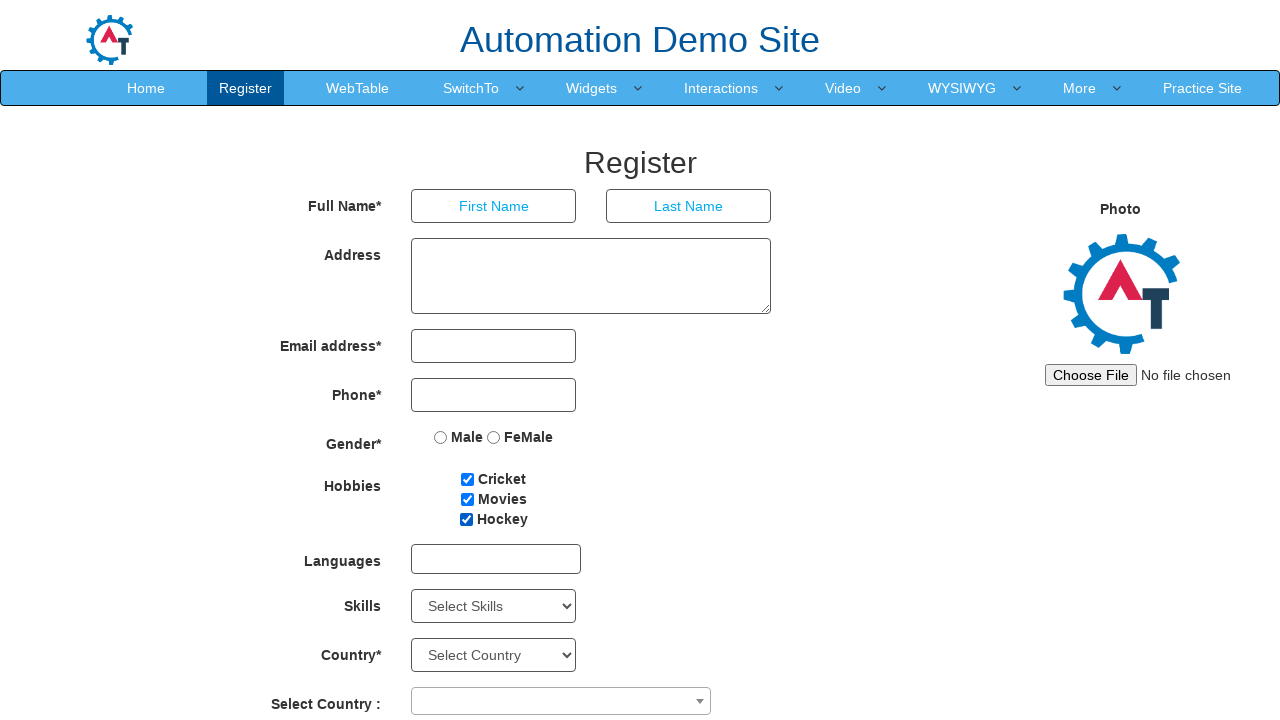

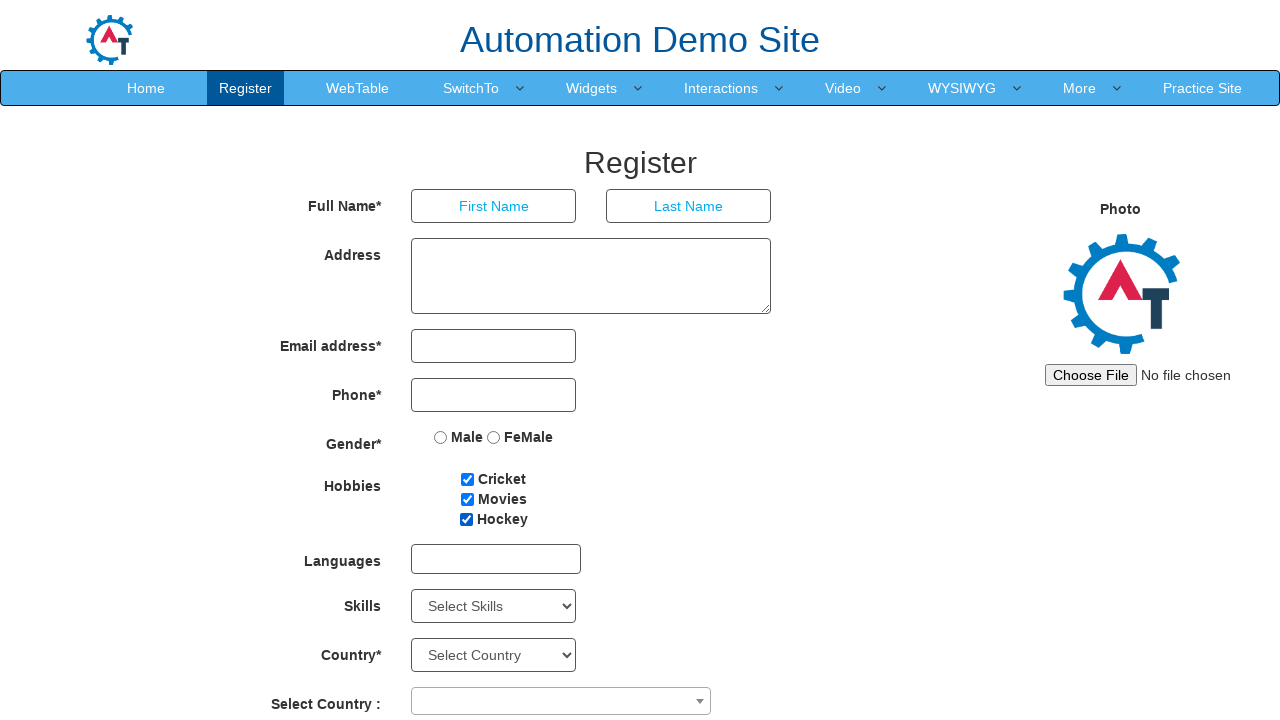